Tests explicit wait functionality by clicking a button that starts a timer and then waiting for a dynamically appearing element with text "WebDriver" to load

Starting URL: http://seleniumpractise.blogspot.com/2016/08/how-to-use-explicit-wait-in-selenium.html

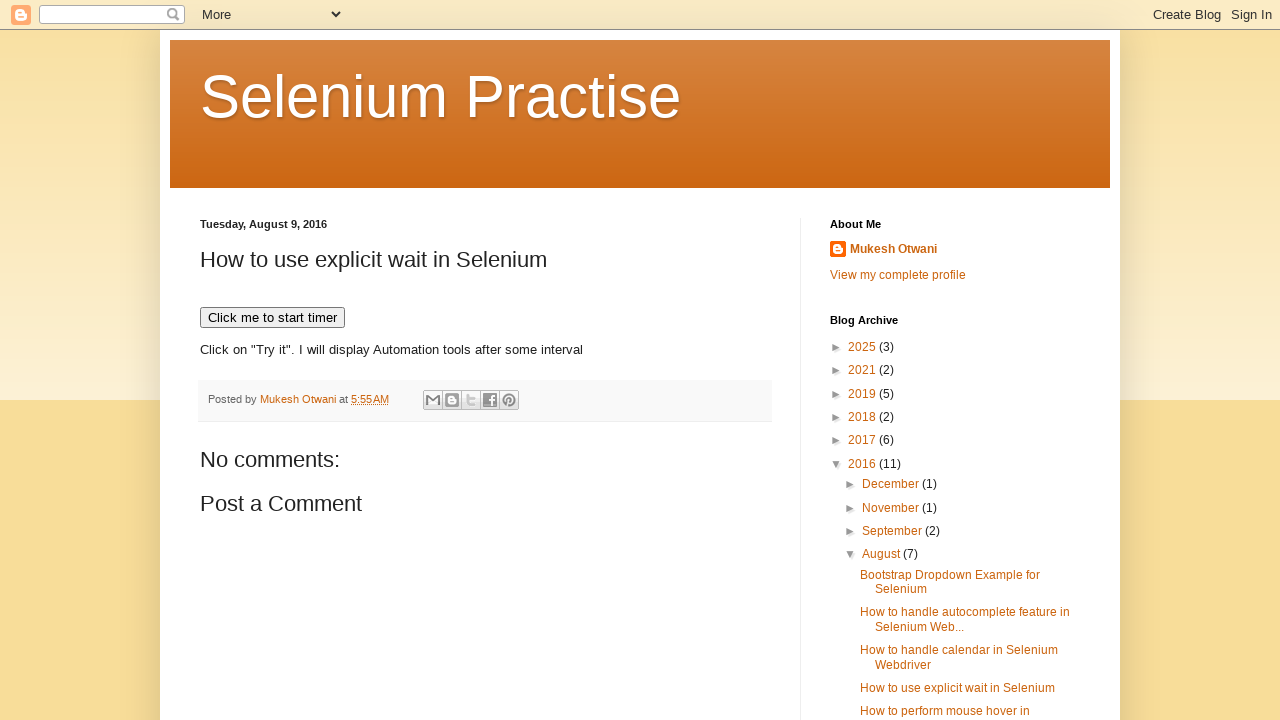

Navigated to explicit wait practice page
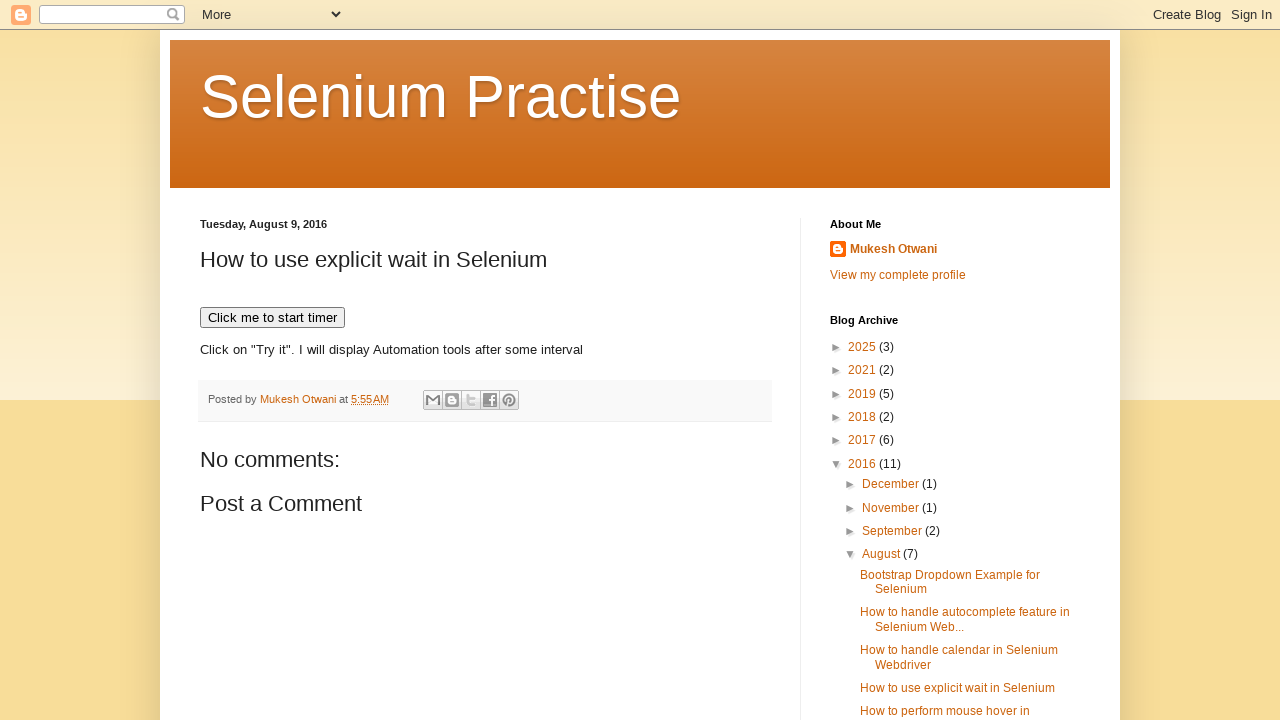

Clicked button to start timer at (272, 318) on xpath=//*[text()='Click me to start timer']
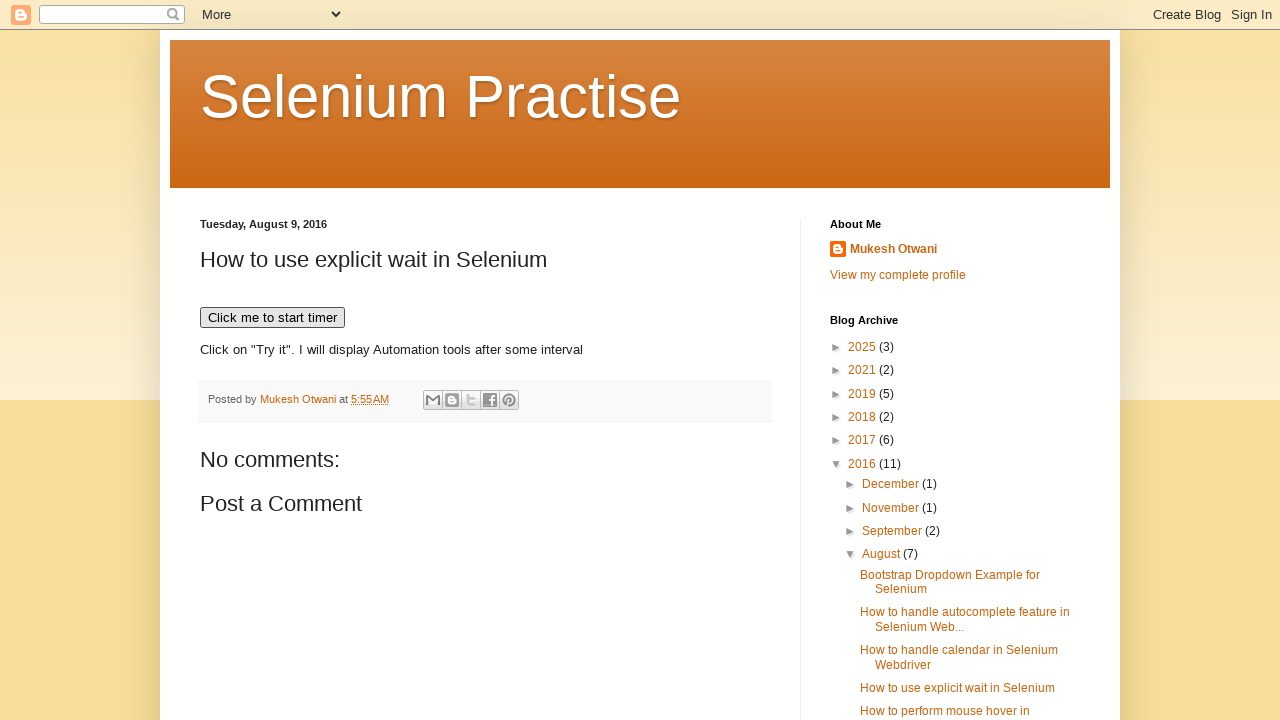

Waited for 'WebDriver' element to appear dynamically
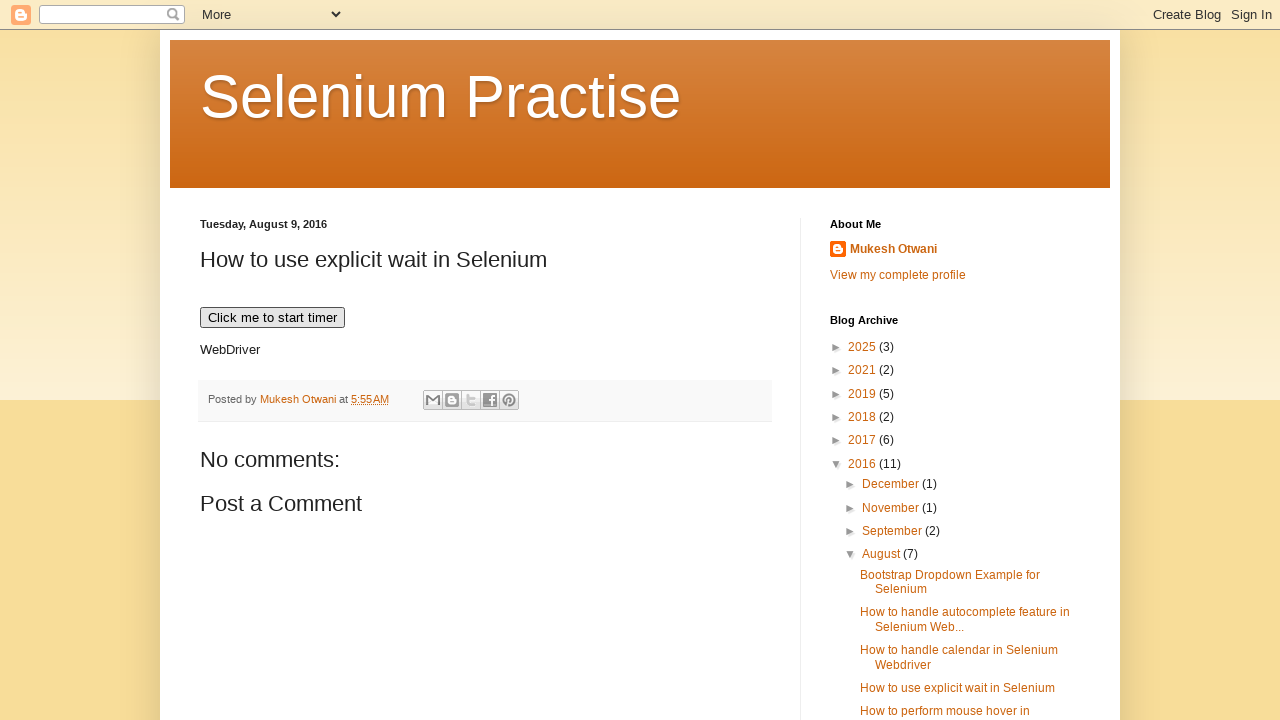

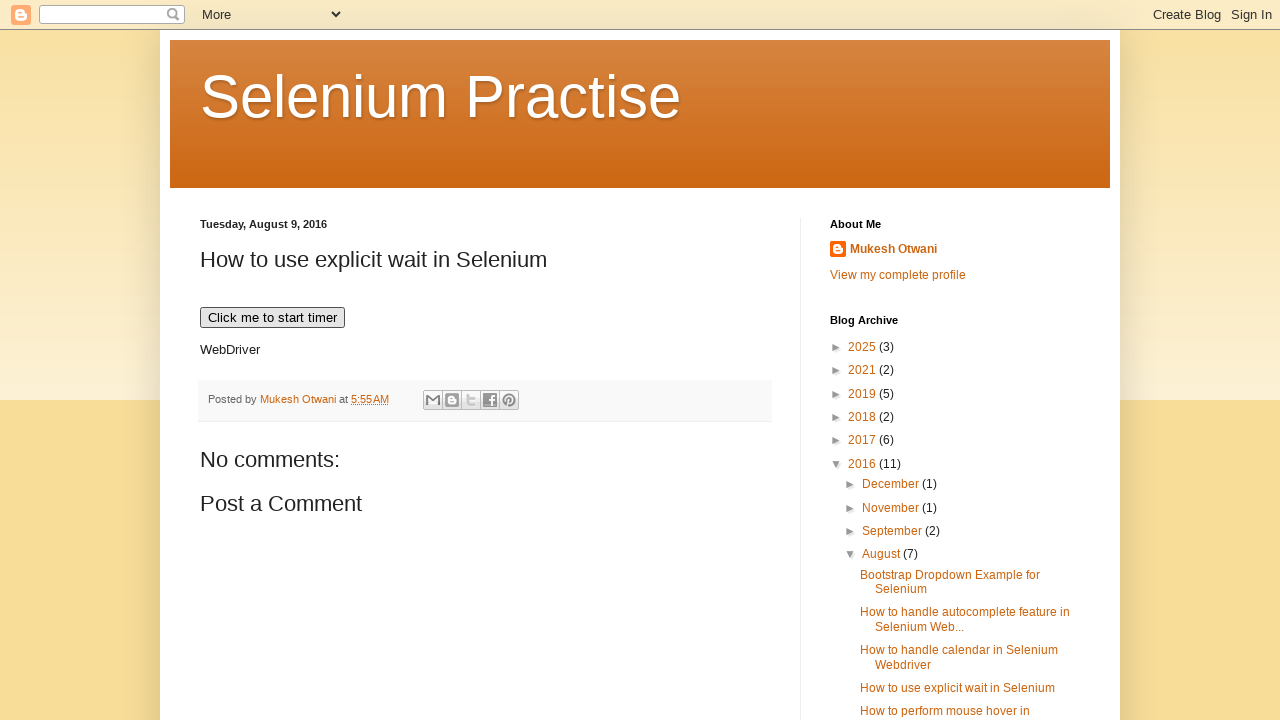